Tests the Florida Marketplace bid search functionality by applying filters for ad type (Request for Proposals, Request for Information) and ad status (PREVIEW, OPEN), then submitting the search to view results.

Starting URL: https://vendor.myfloridamarketplace.com/search/bids

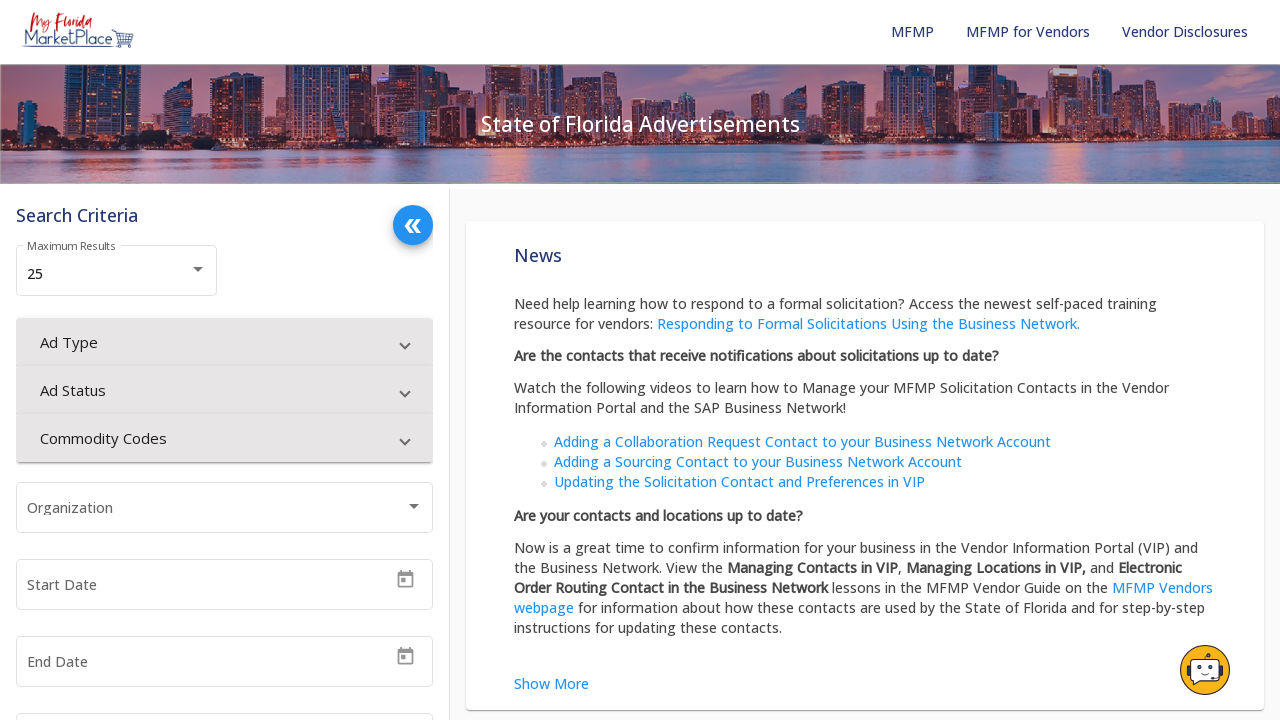

Waited for page to load with networkidle state
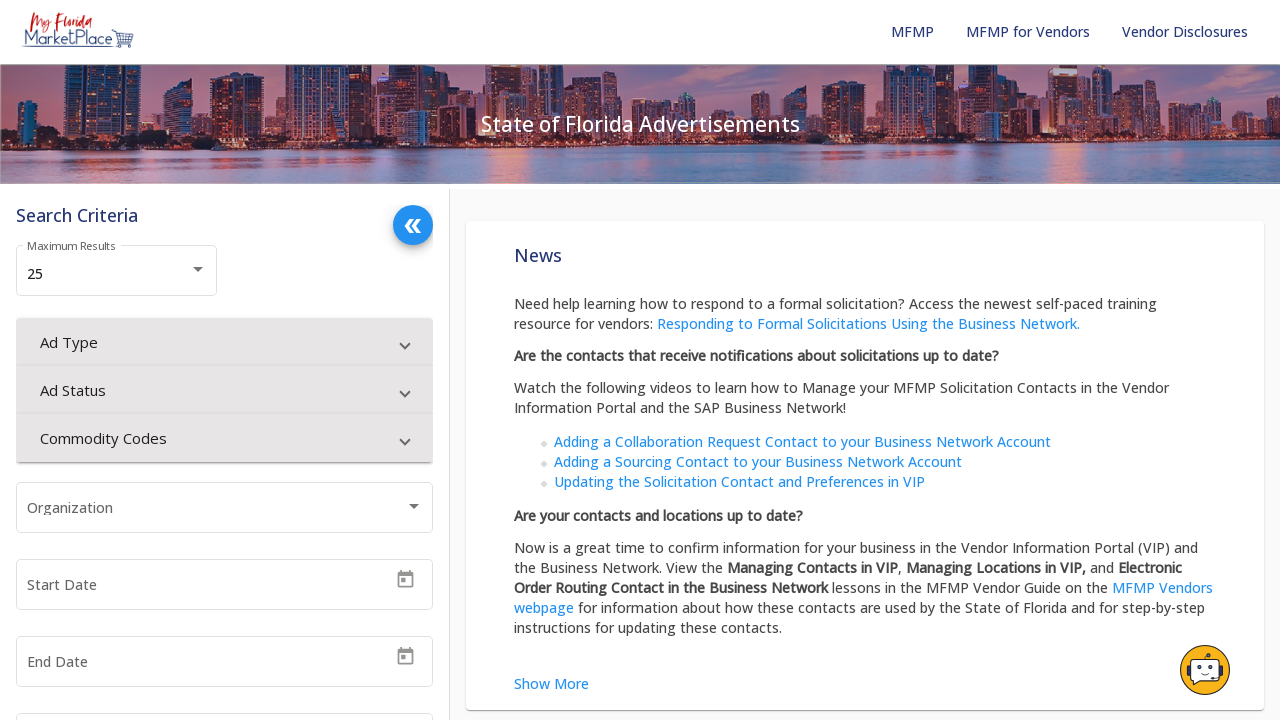

Expanded Ad Type filter panel at (212, 342) on xpath=//span[contains(@class,'mat-content')]/mat-panel-title[contains(text(),'Ad
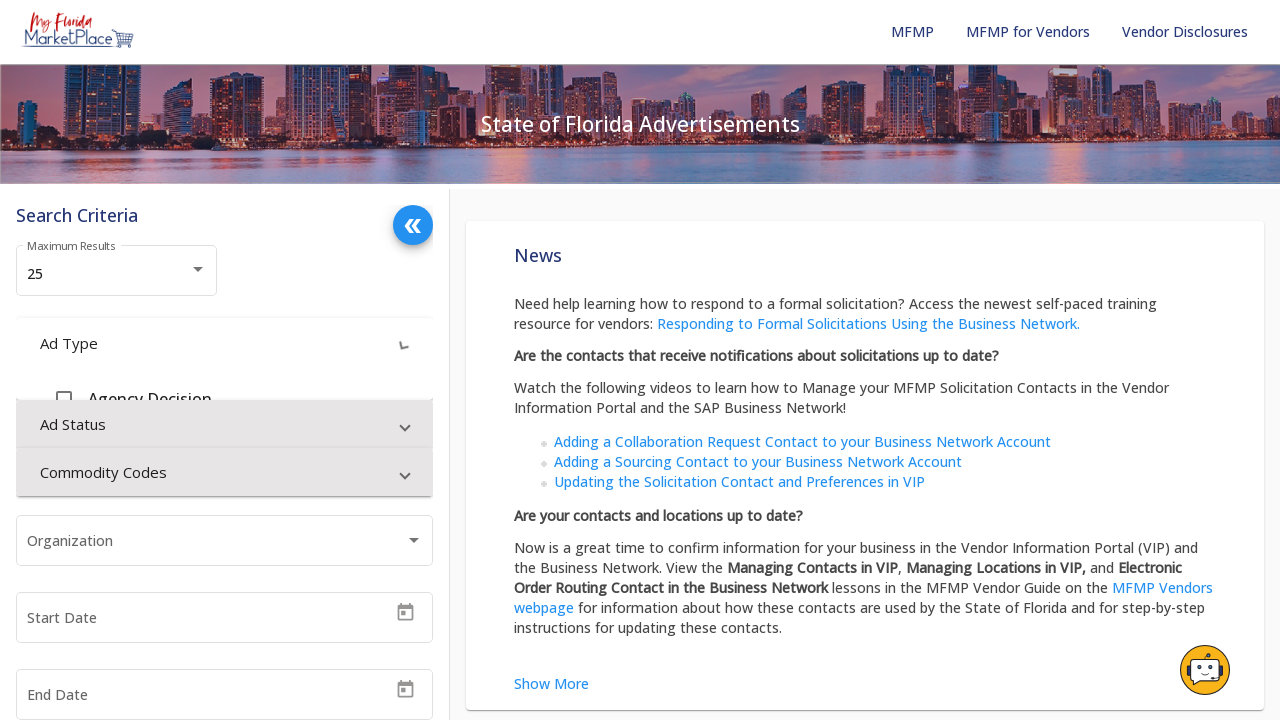

Selected Request for Proposals checkbox at (64, 654) on xpath=//div[contains(text(),' Request for Proposals ')]/preceding-sibling::mat-p
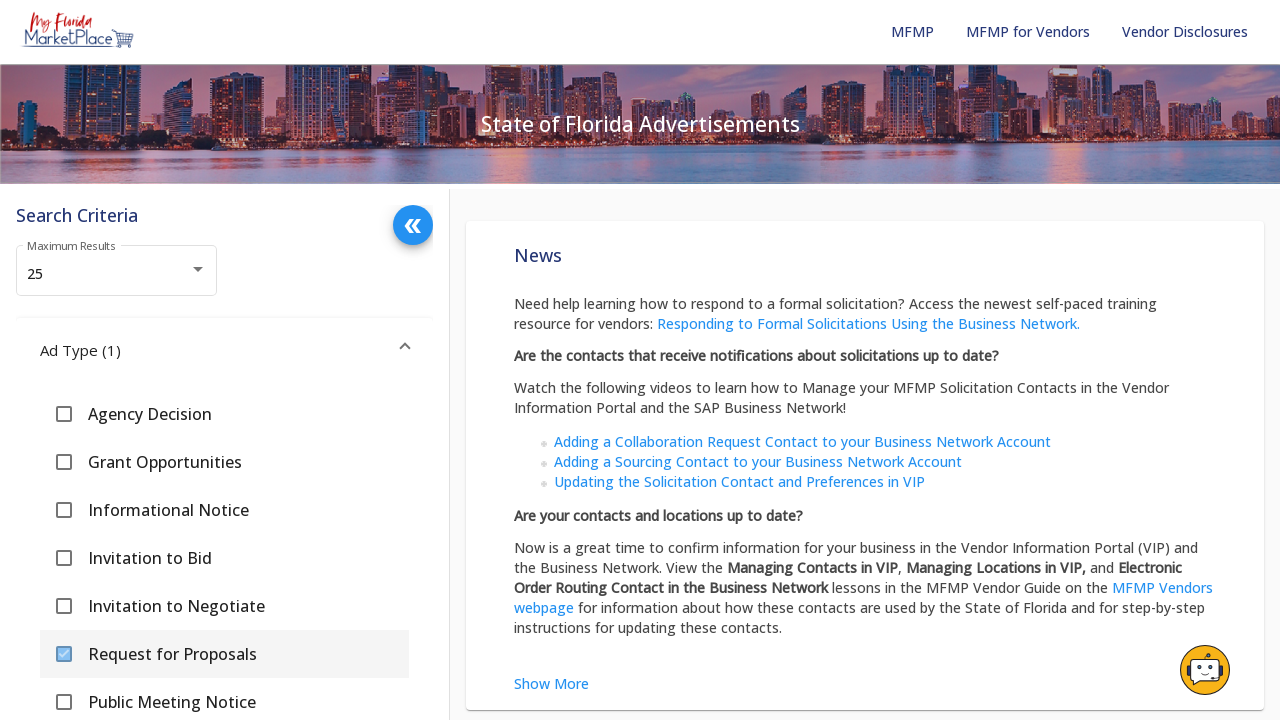

Selected Request for Information checkbox at (64, 642) on xpath=//div[contains(text(),' Request for Information ')]/preceding-sibling::mat
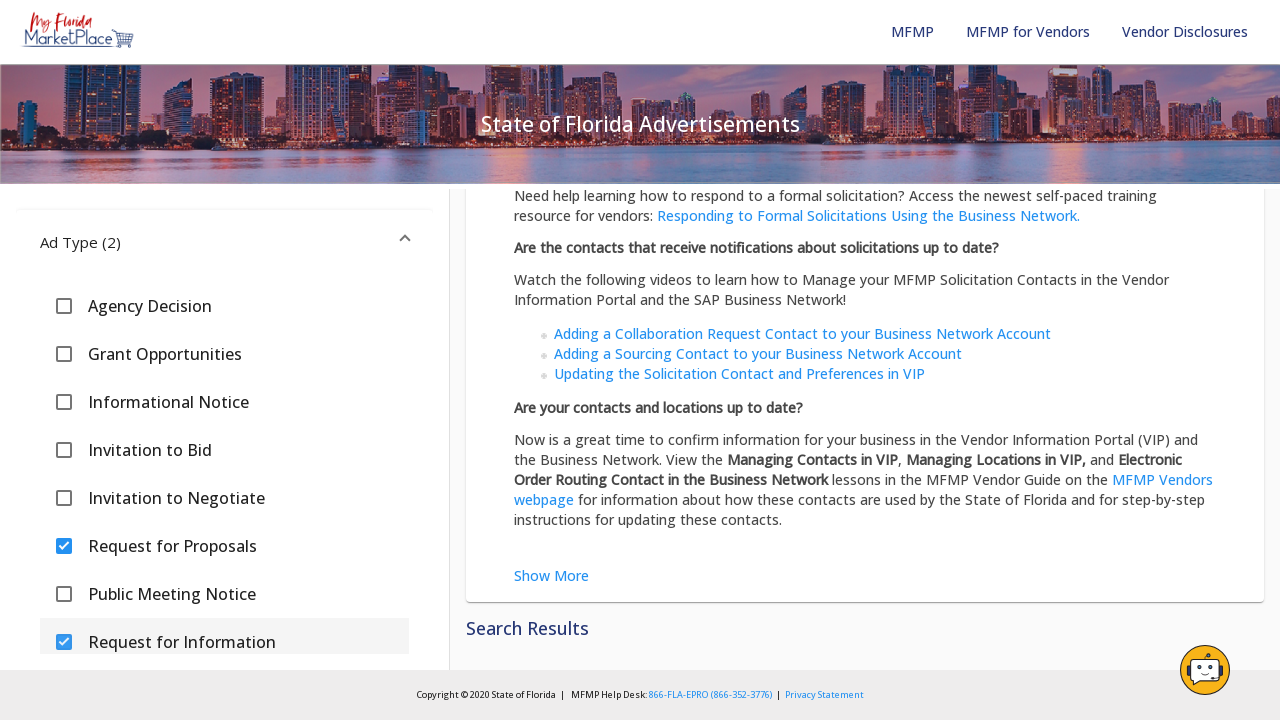

Expanded Ad Status filter panel at (212, 375) on xpath=//span[contains(@class,'mat-content')]/mat-panel-title[contains(text(),'Ad
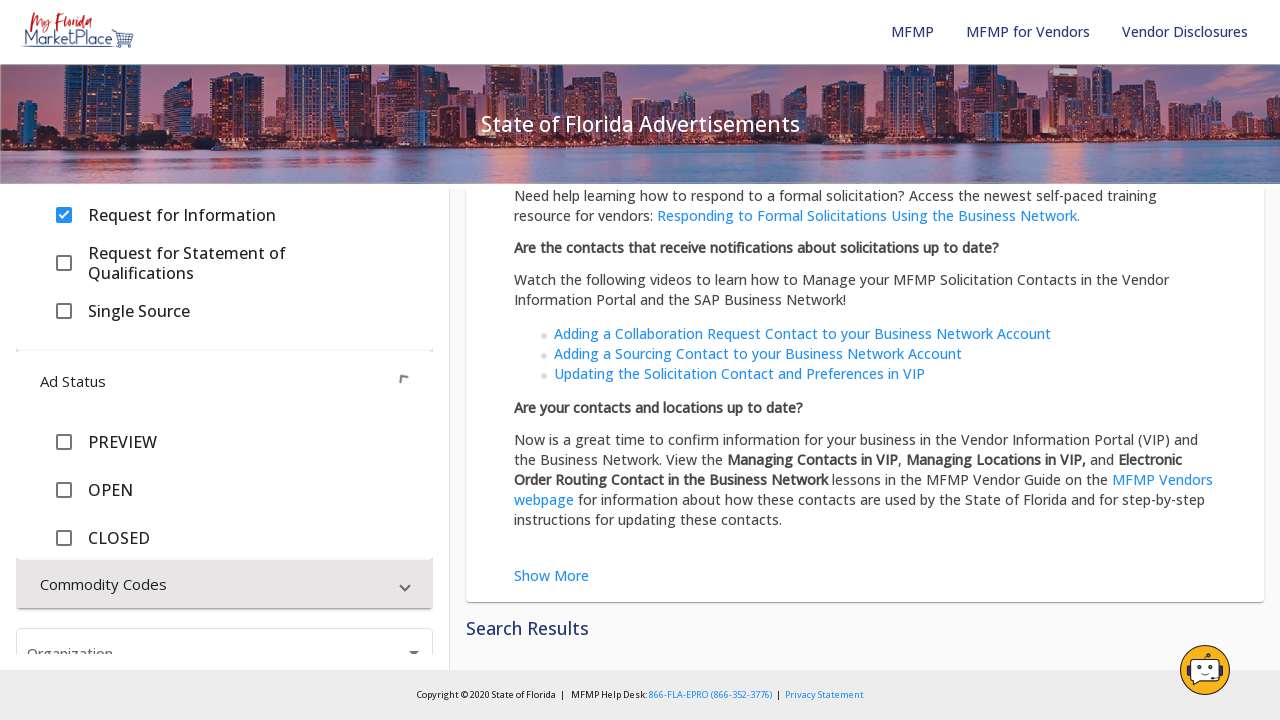

Selected PREVIEW status checkbox at (64, 447) on xpath=//div[contains(text(),' PREVIEW ')]/preceding-sibling::mat-pseudo-checkbox
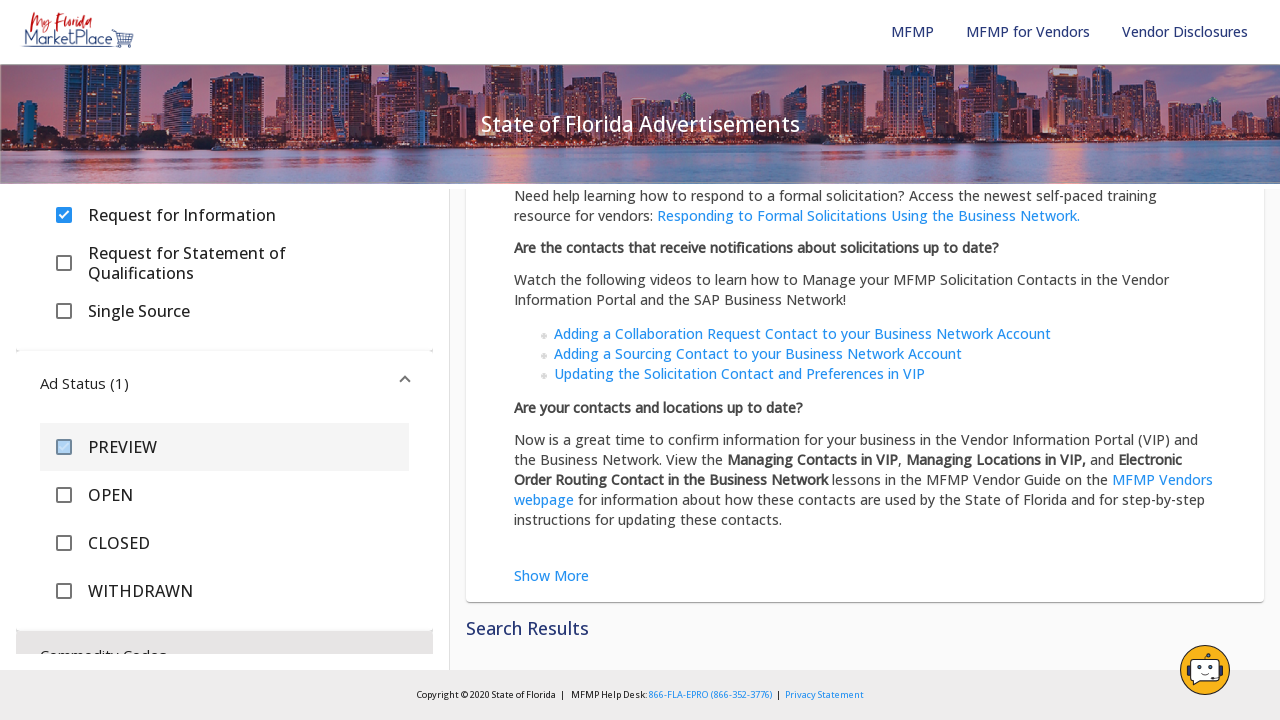

Selected OPEN status checkbox at (64, 495) on xpath=//div[contains(text(),' OPEN ')]/preceding-sibling::mat-pseudo-checkbox
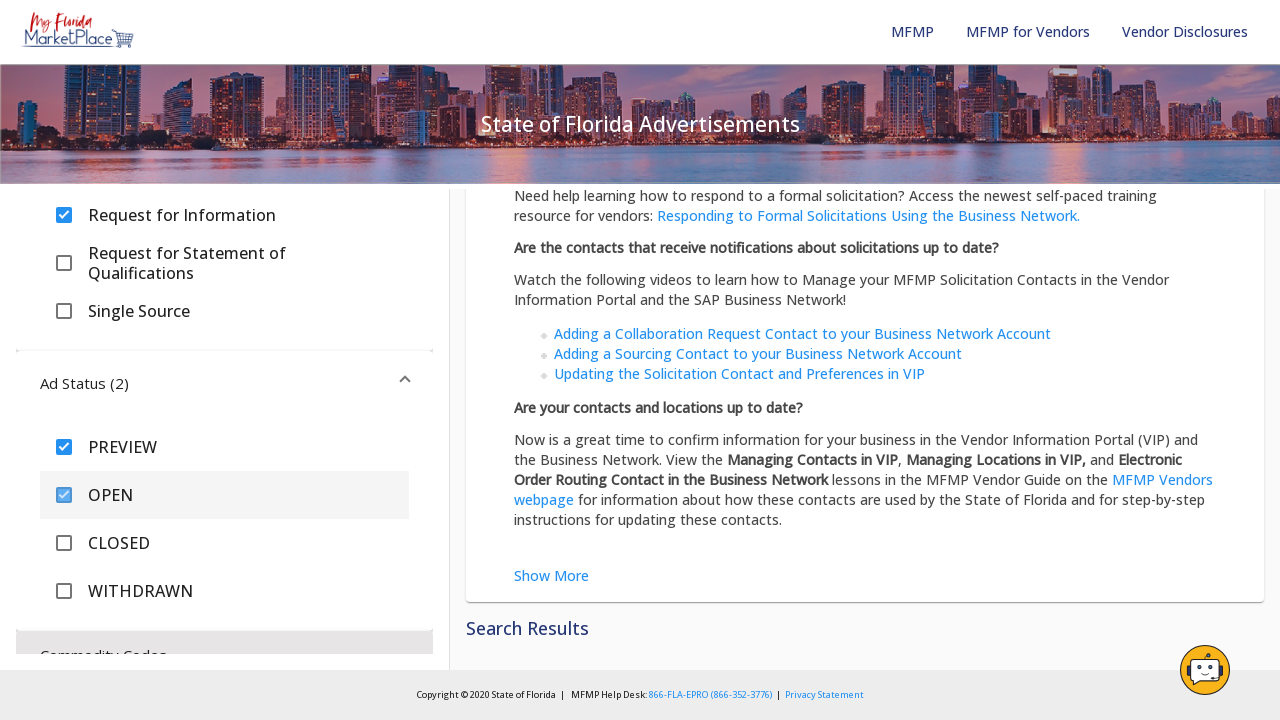

Clicked search button to submit bid search filters at (395, 636) on button[type='submit']
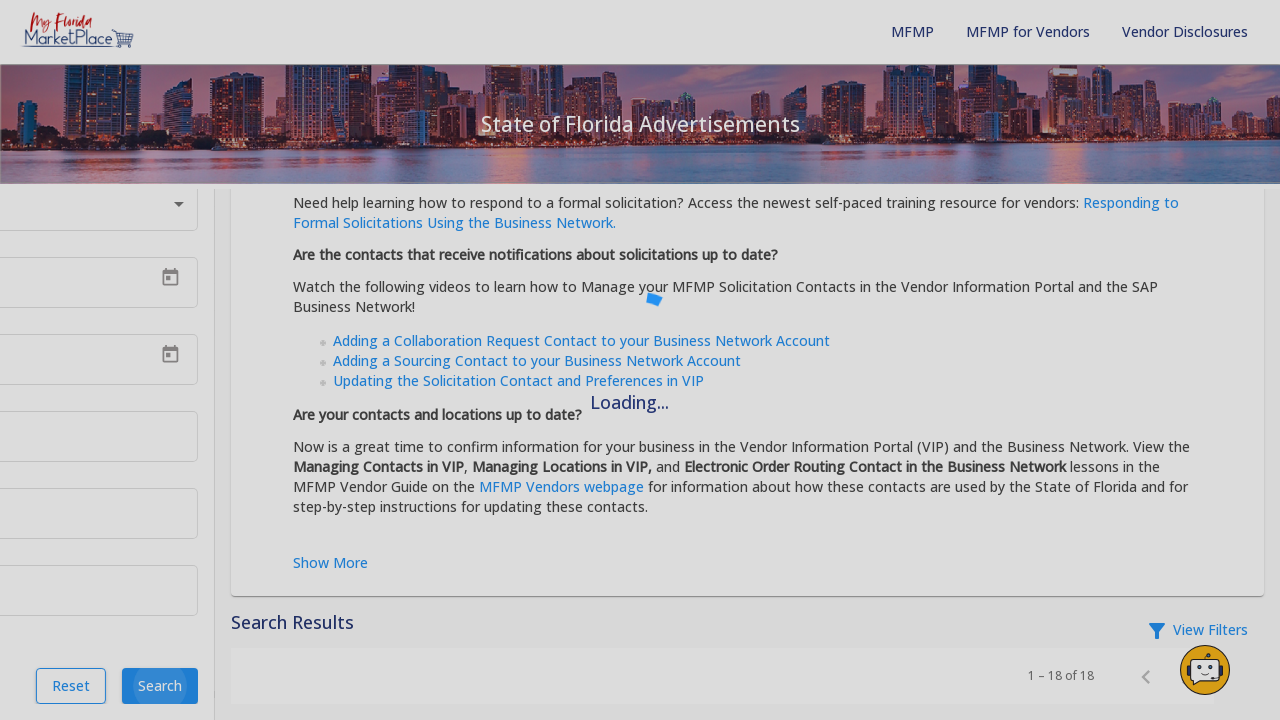

Search results table loaded
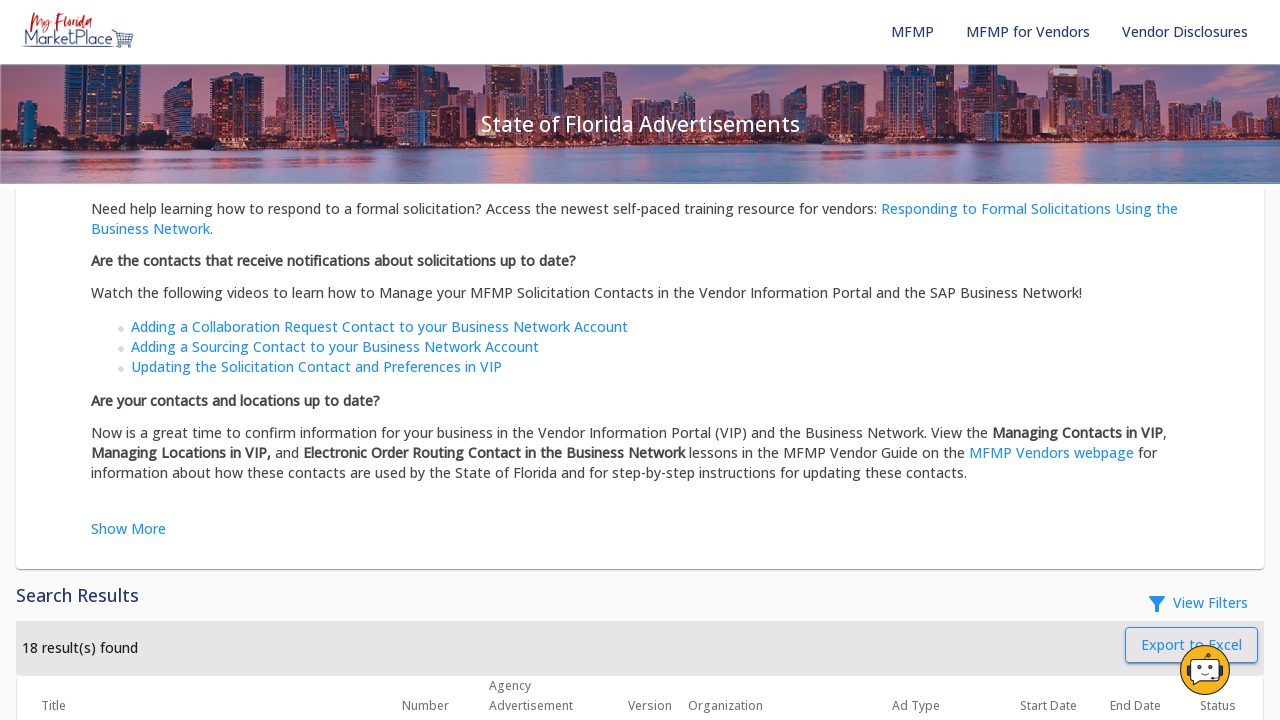

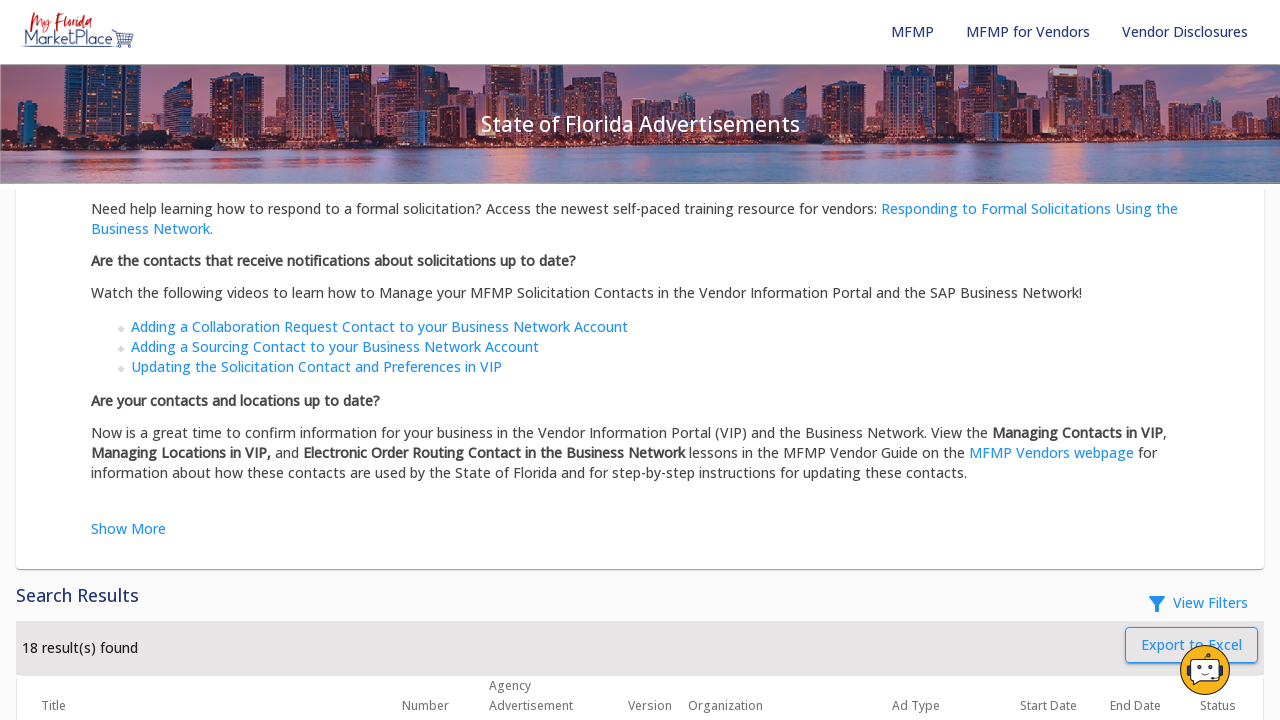